Navigates to WiseQuarter homepage and verifies the page loads by checking the title

Starting URL: https://www.wisequarter.com

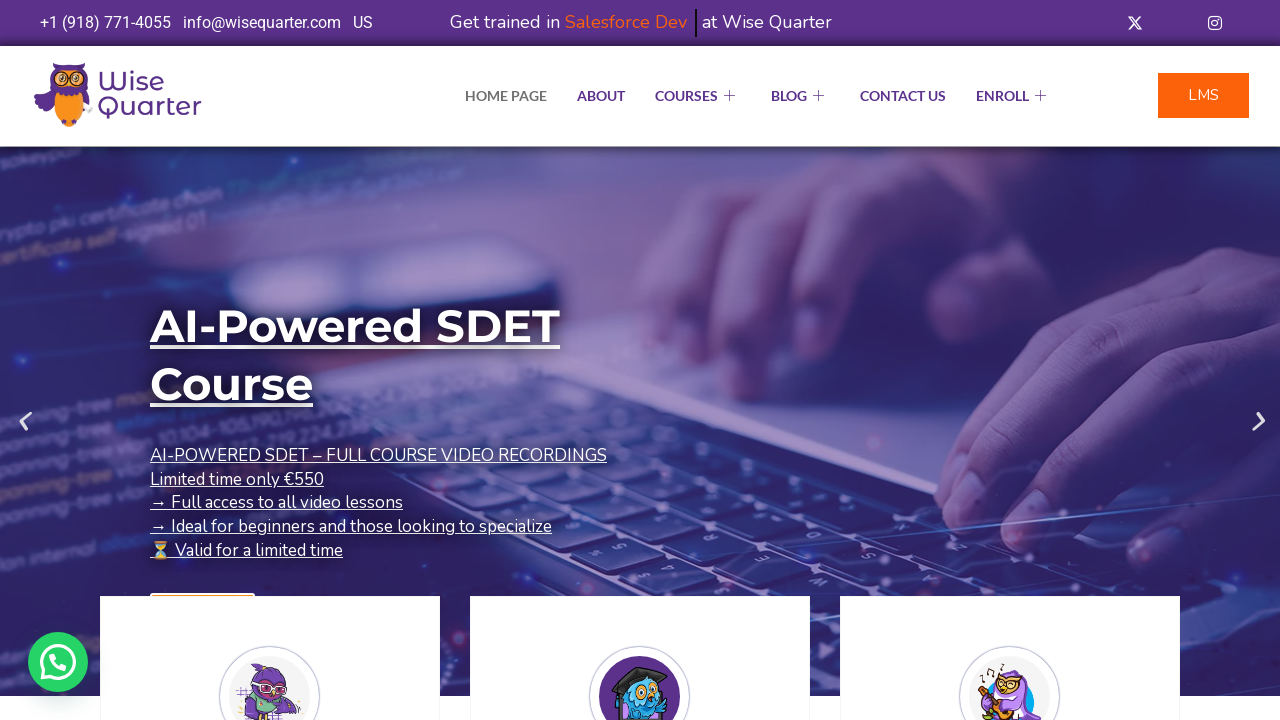

Waited for page to reach domcontentloaded state
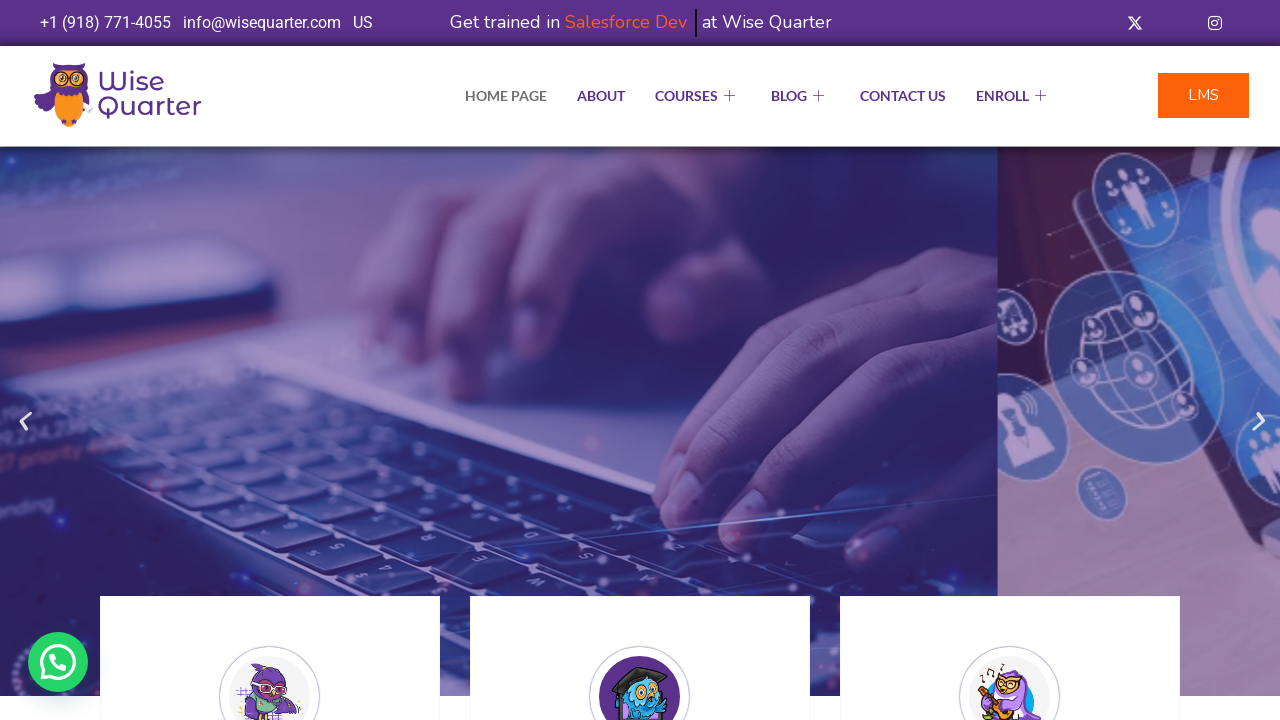

Verified WiseQuarter homepage title exists and page loaded successfully
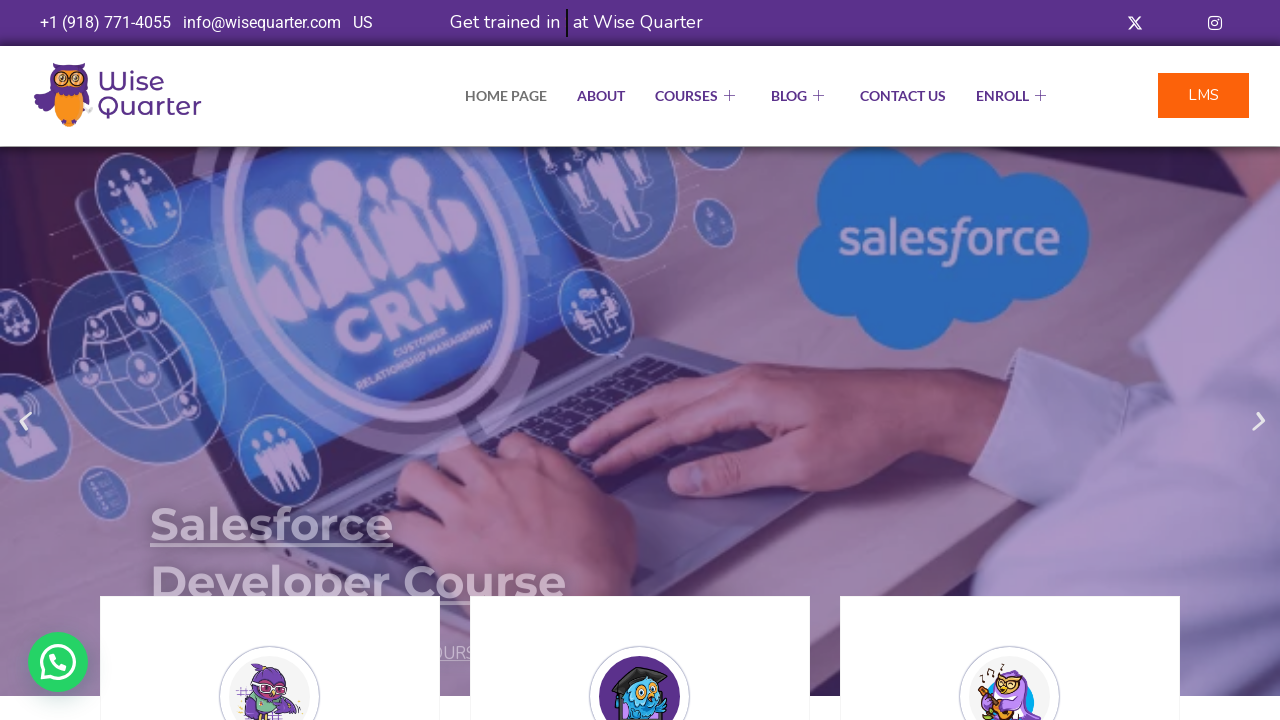

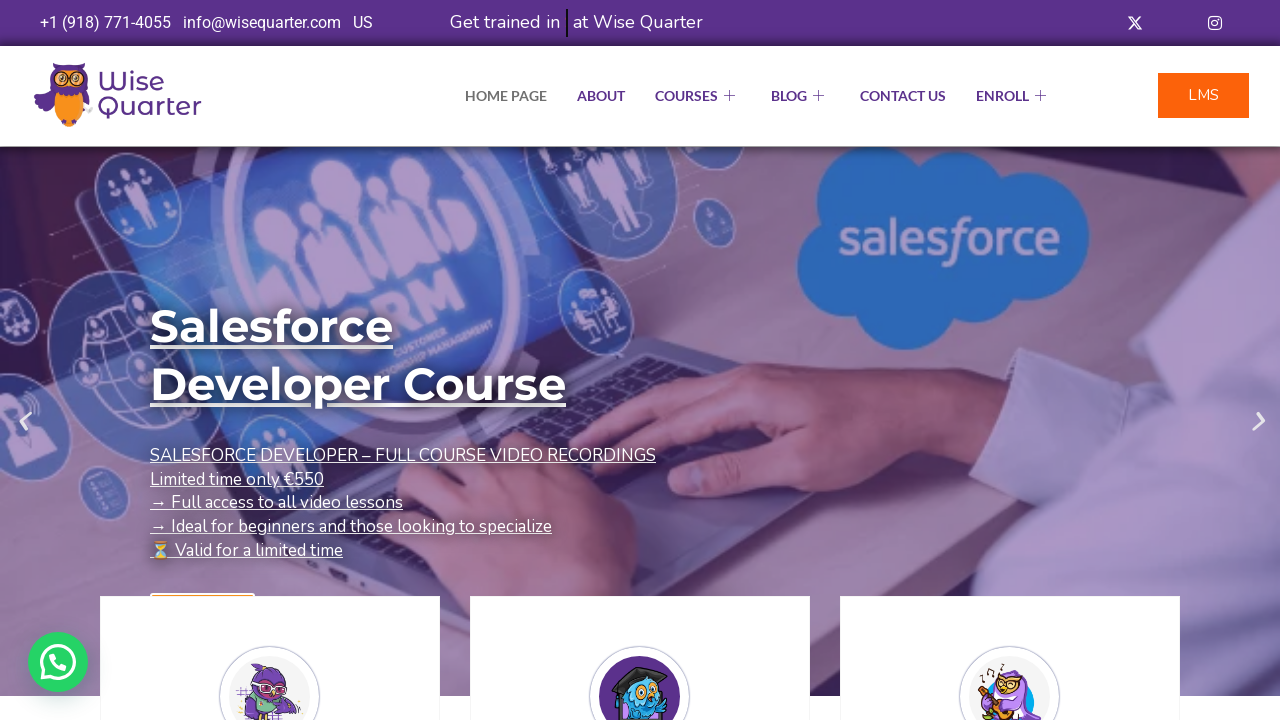